Tests joining a student session by entering a student name in a dialog box and clicking OK, then performing keyboard navigation to interact with media stream elements.

Starting URL: https://live.monetanalytics.com/stu_proc/student.html#

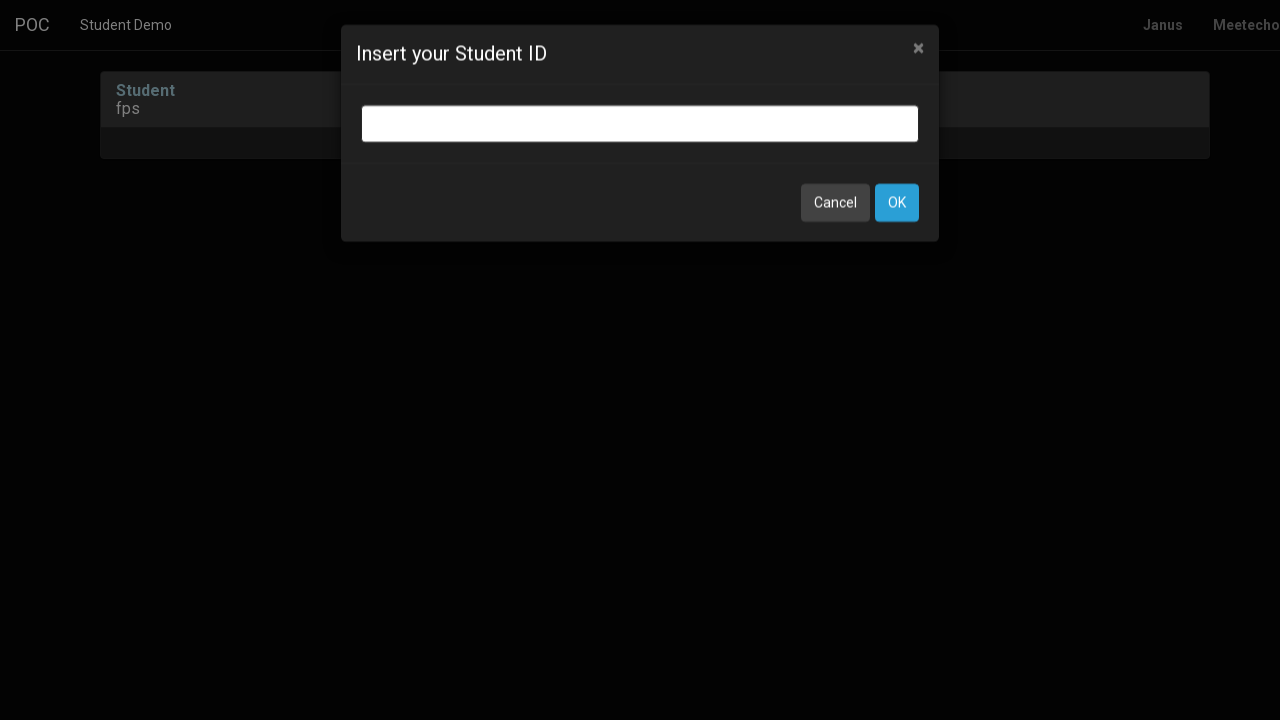

Name input dialog appeared
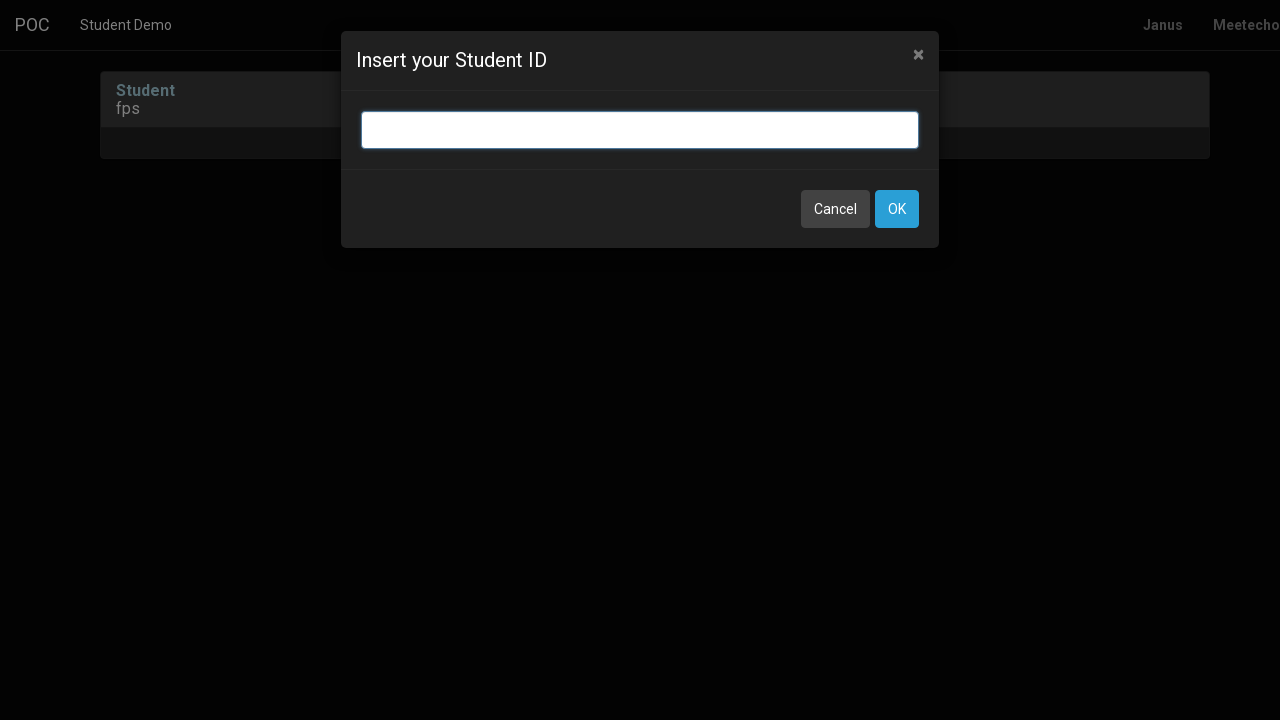

Entered 'Student-4' in the student name field on input.bootbox-input.bootbox-input-text.form-control
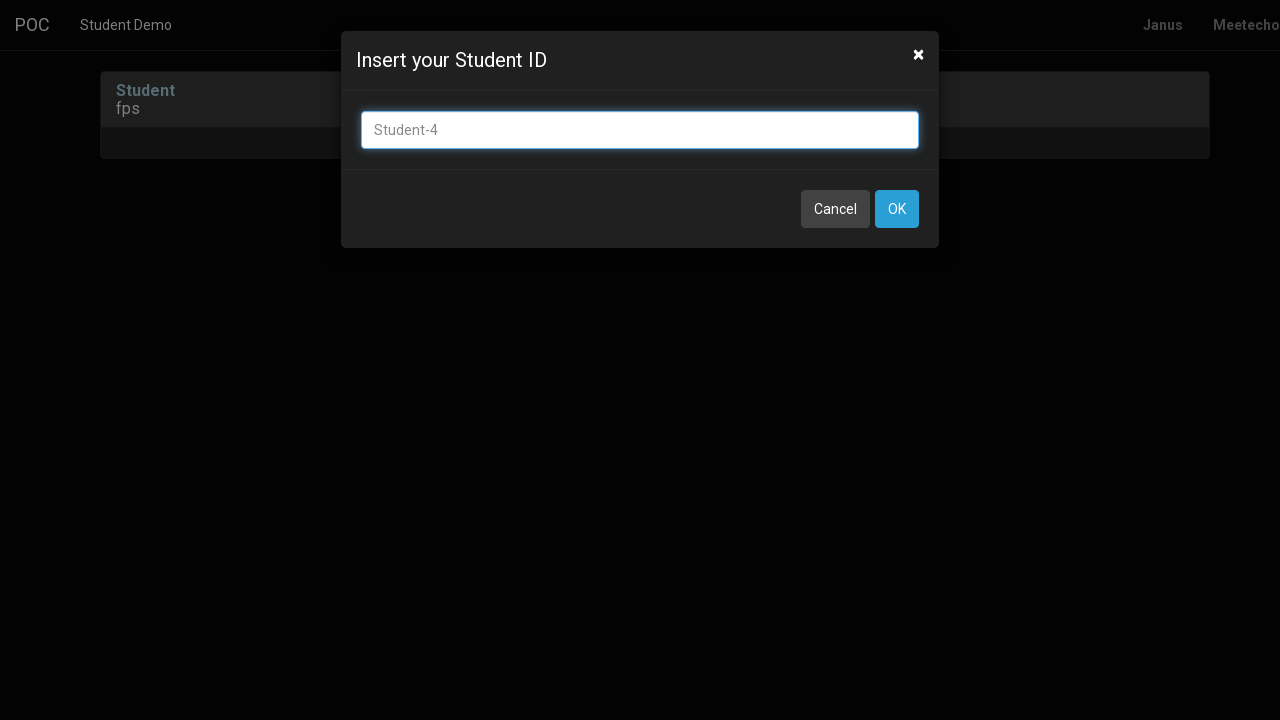

Clicked OK button to submit student name at (897, 209) on button:has-text('OK')
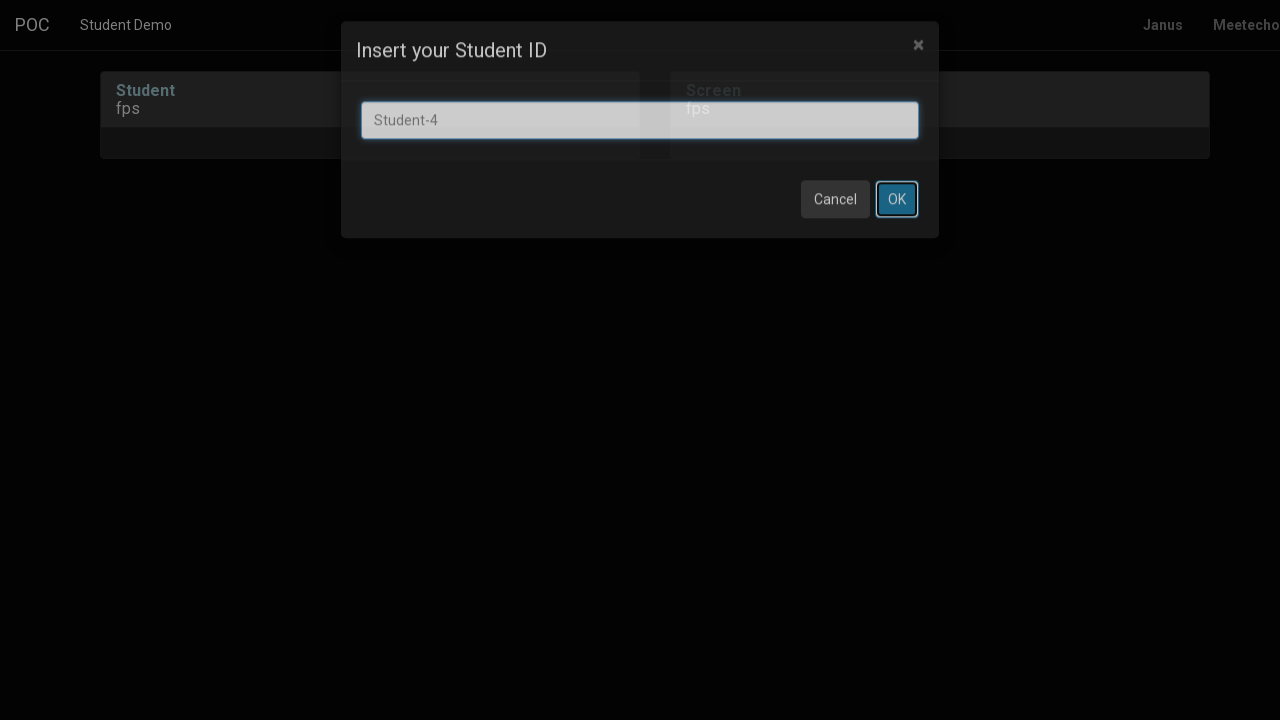

Waited 8 seconds for page to load after submission
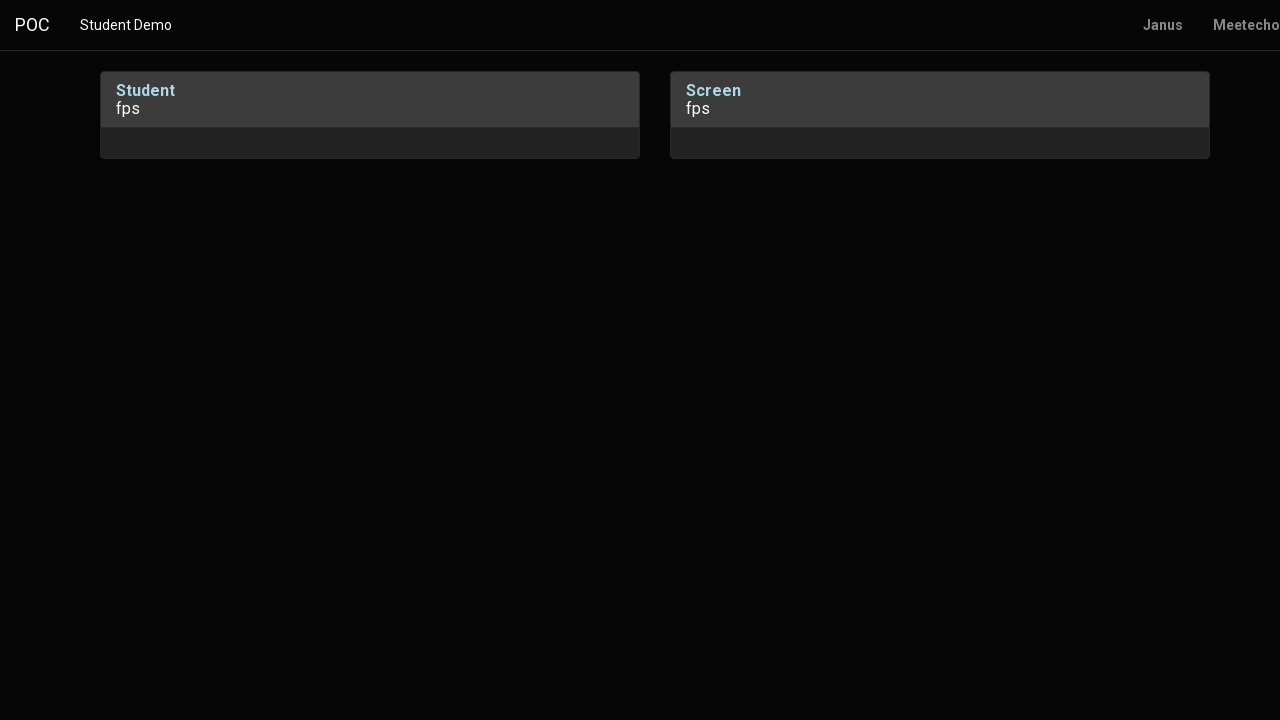

Pressed Tab key to navigate to next element
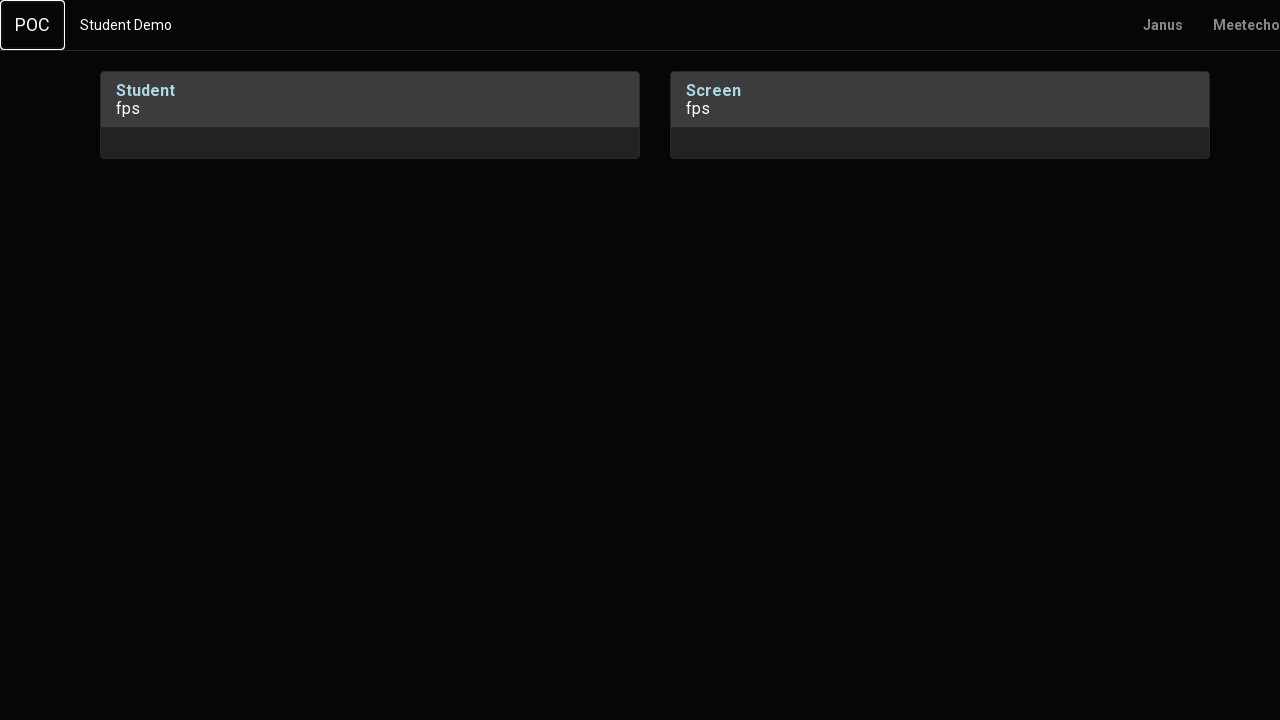

Waited 1 second after Tab press
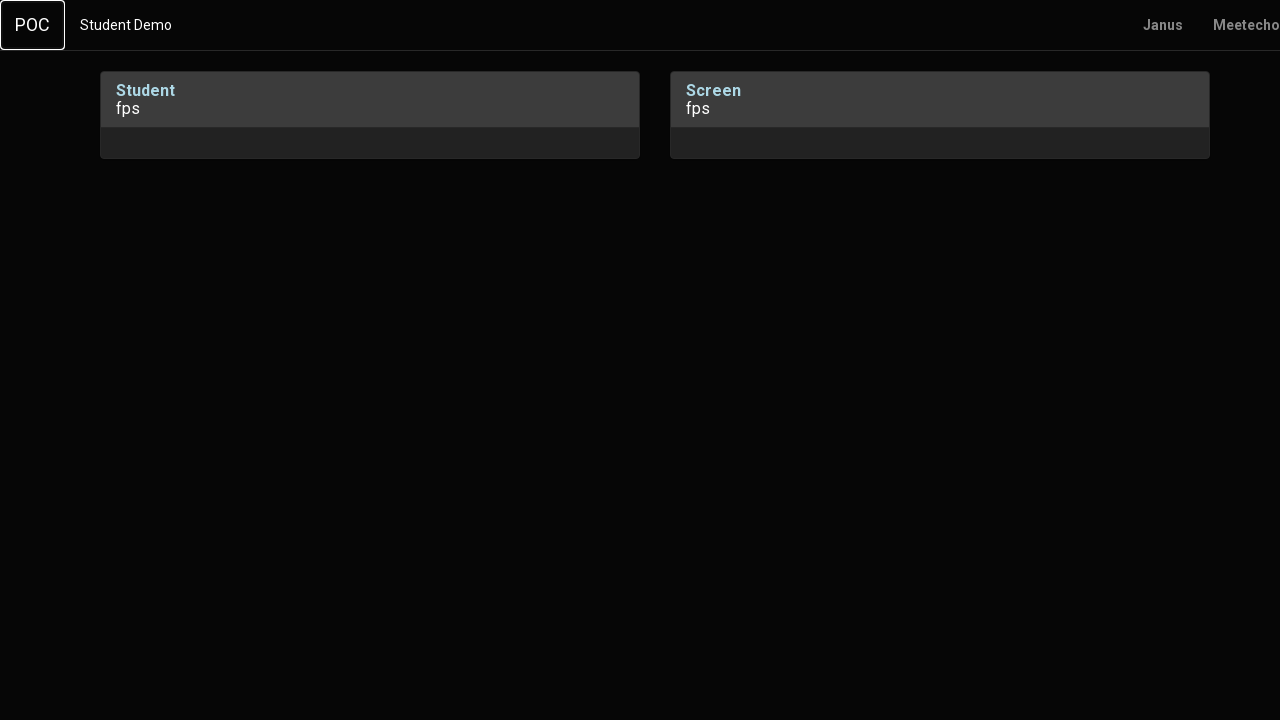

Pressed Enter to activate focused element
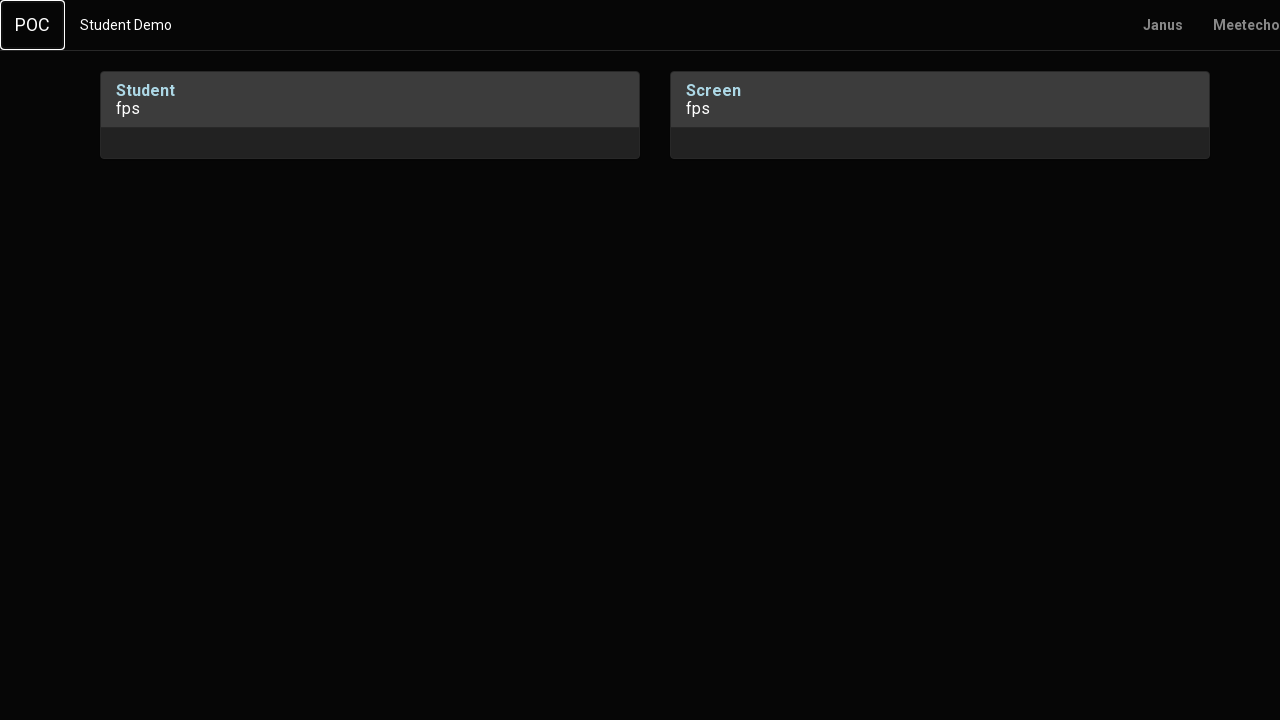

Waited 2 seconds after Enter press
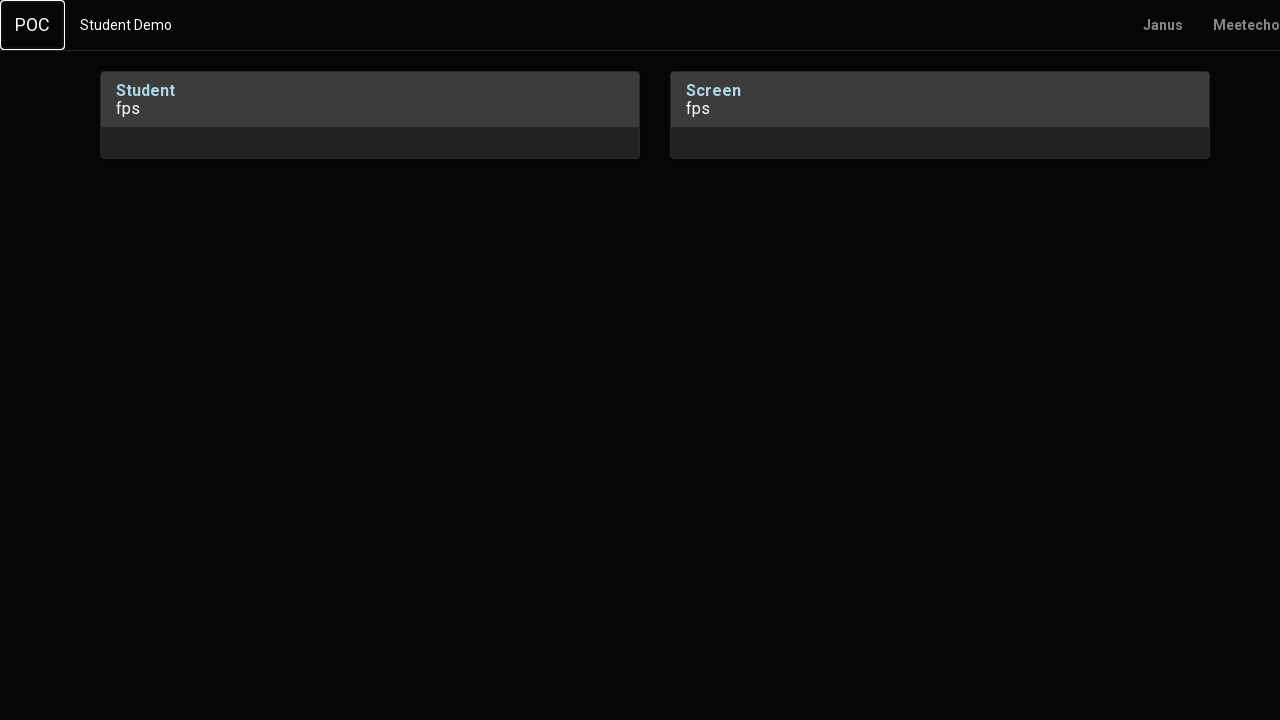

Pressed Tab key to navigate to next media stream element
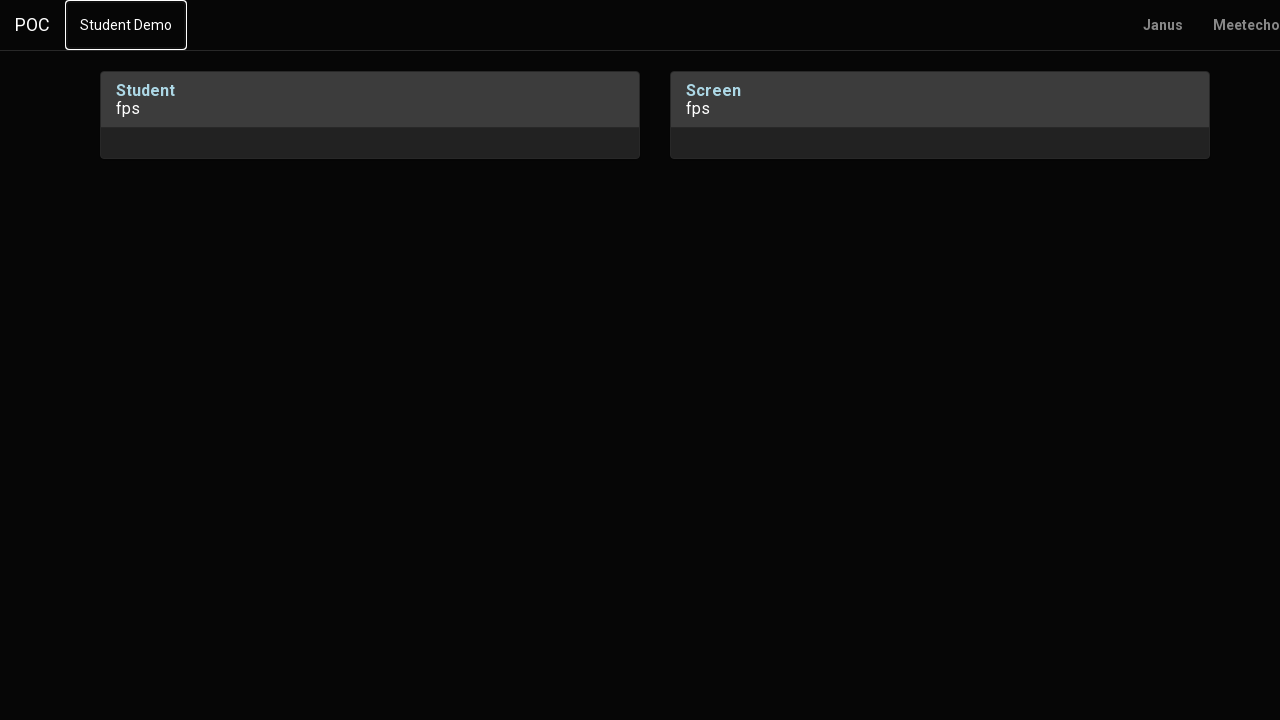

Waited 1 second after Tab press
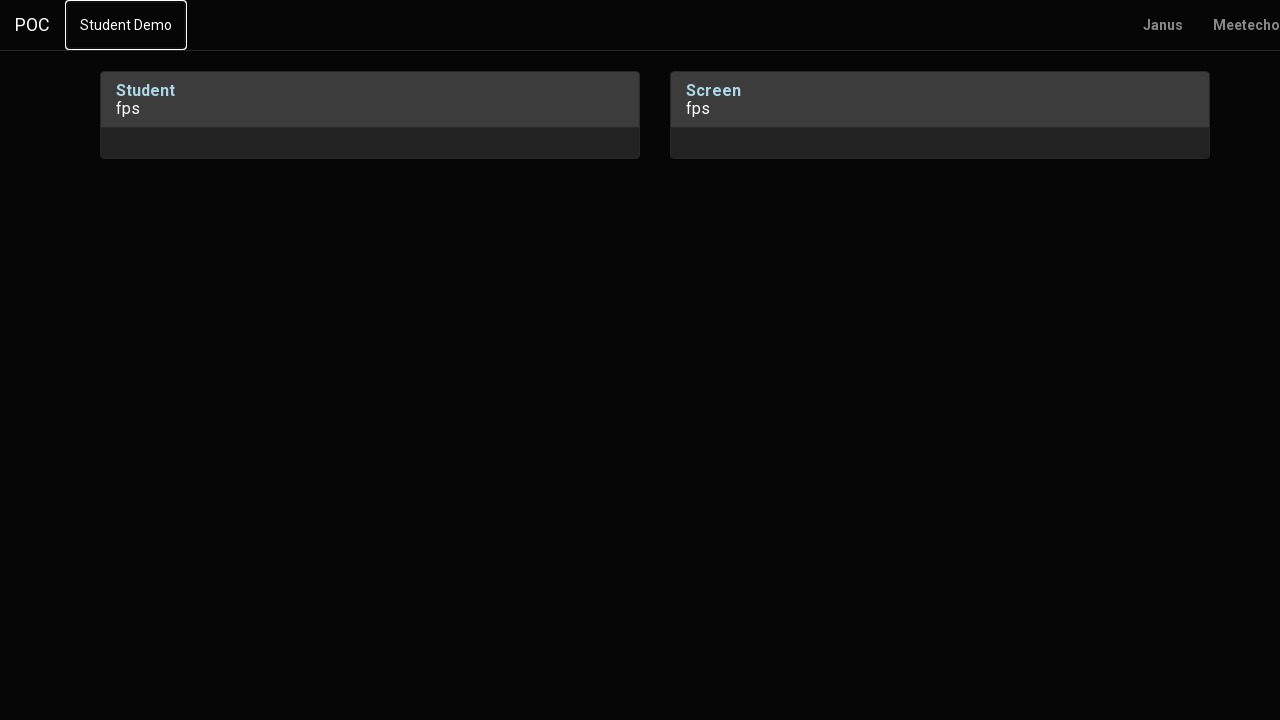

Pressed Tab key to navigate to another element
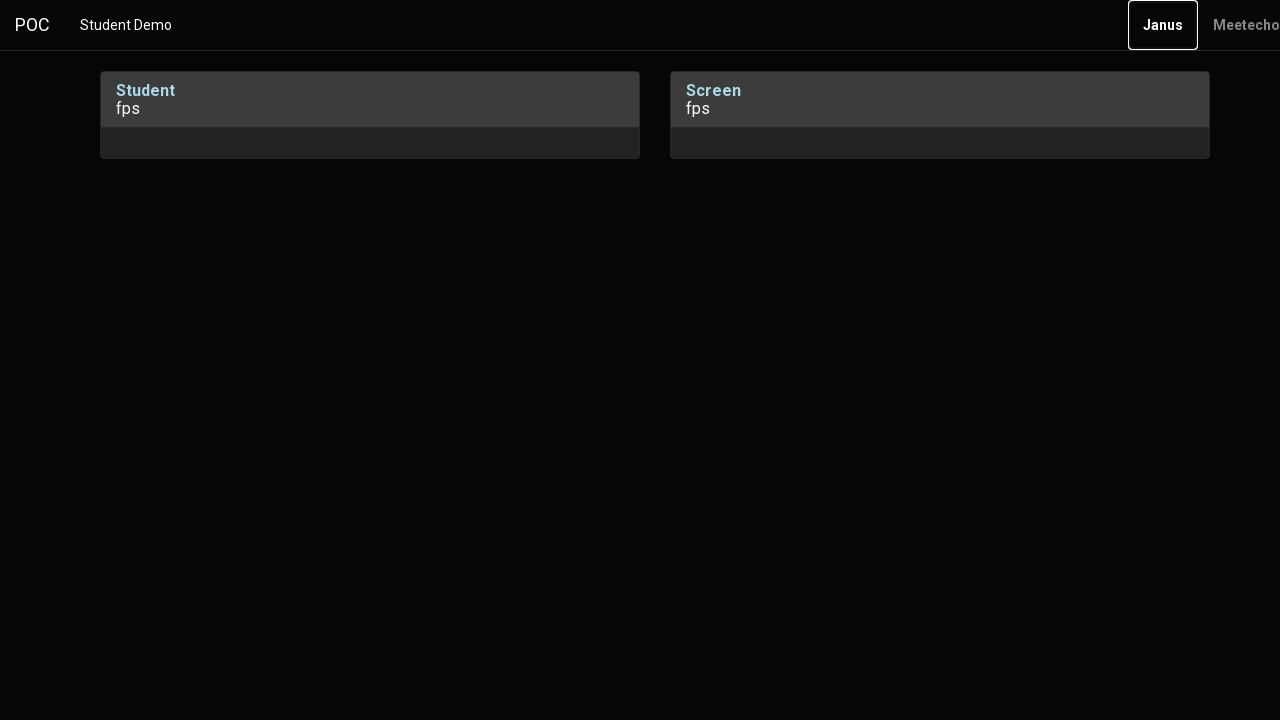

Waited 2 seconds after second Tab press
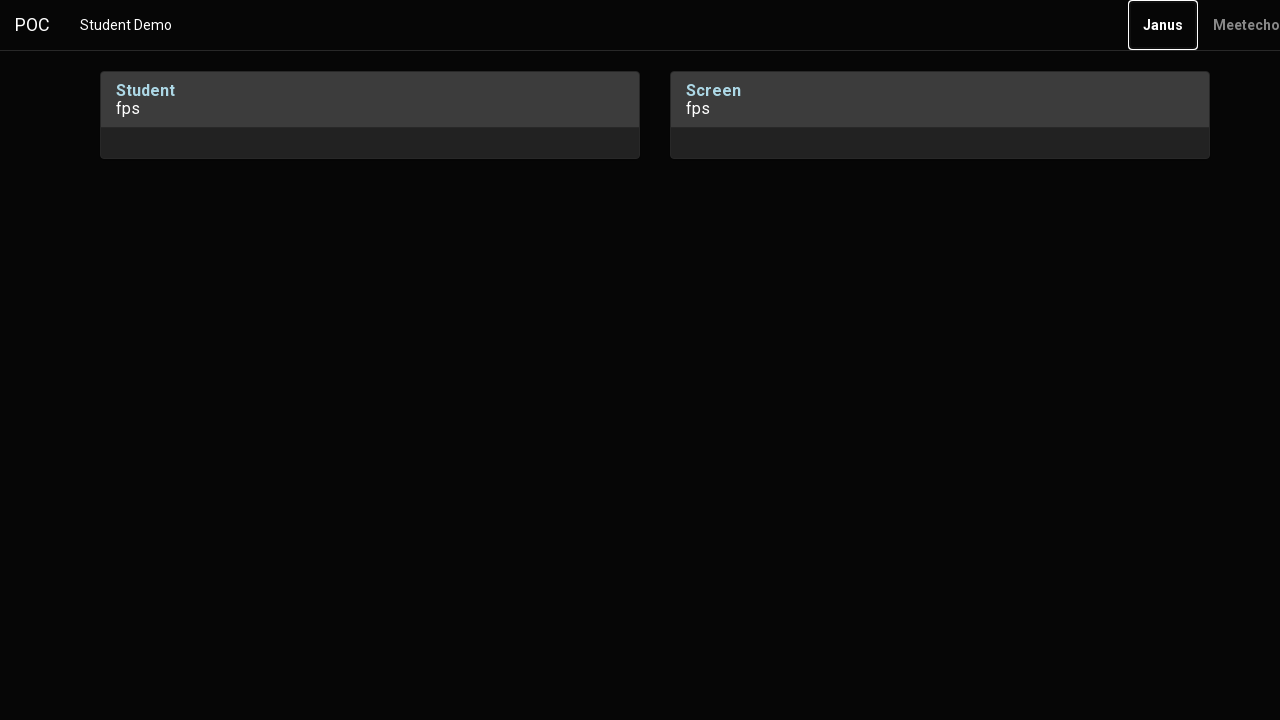

Pressed Enter to confirm navigation and interaction with media stream element
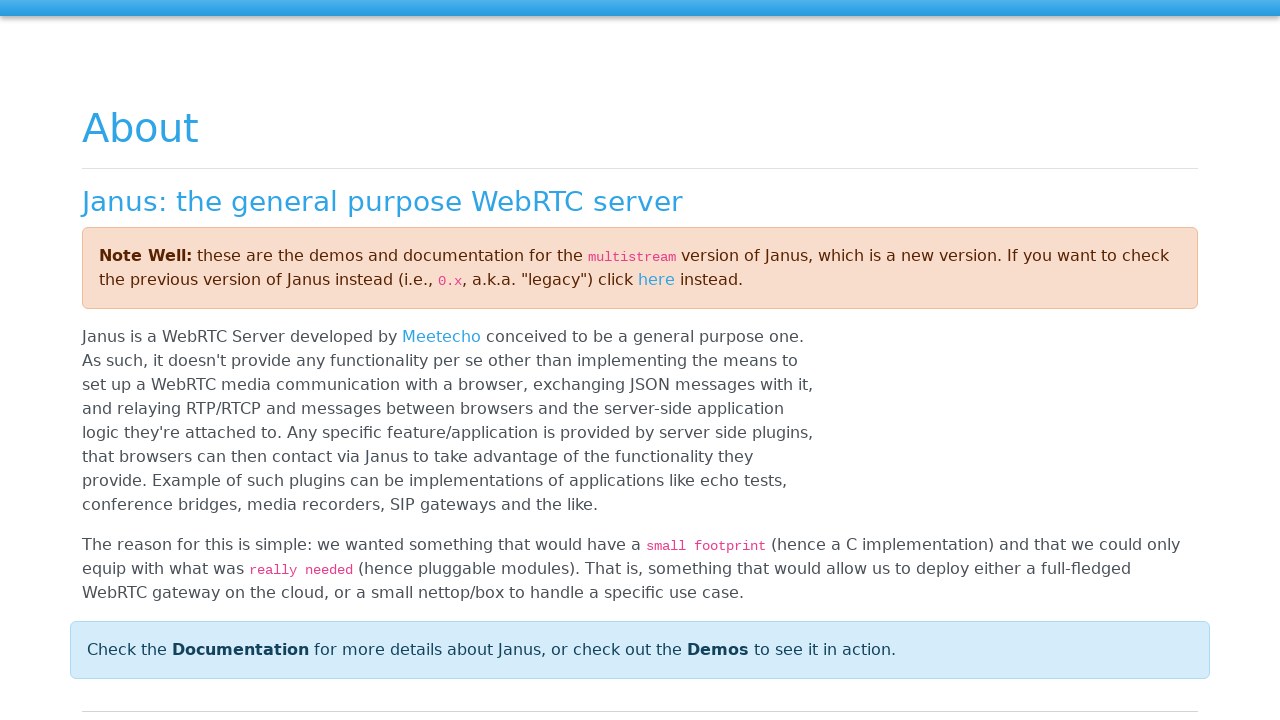

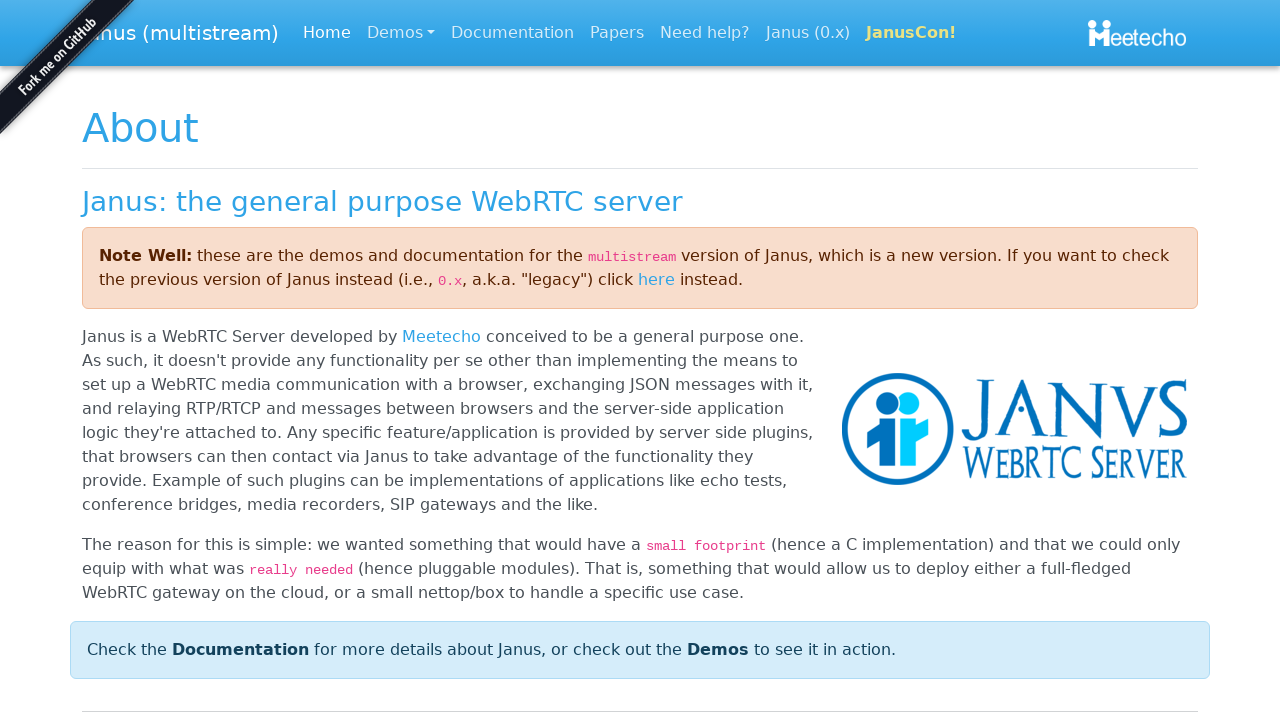